Tests drag and drop functionality within an iframe by dragging an element and dropping it onto a target area

Starting URL: https://jqueryui.com/droppable/

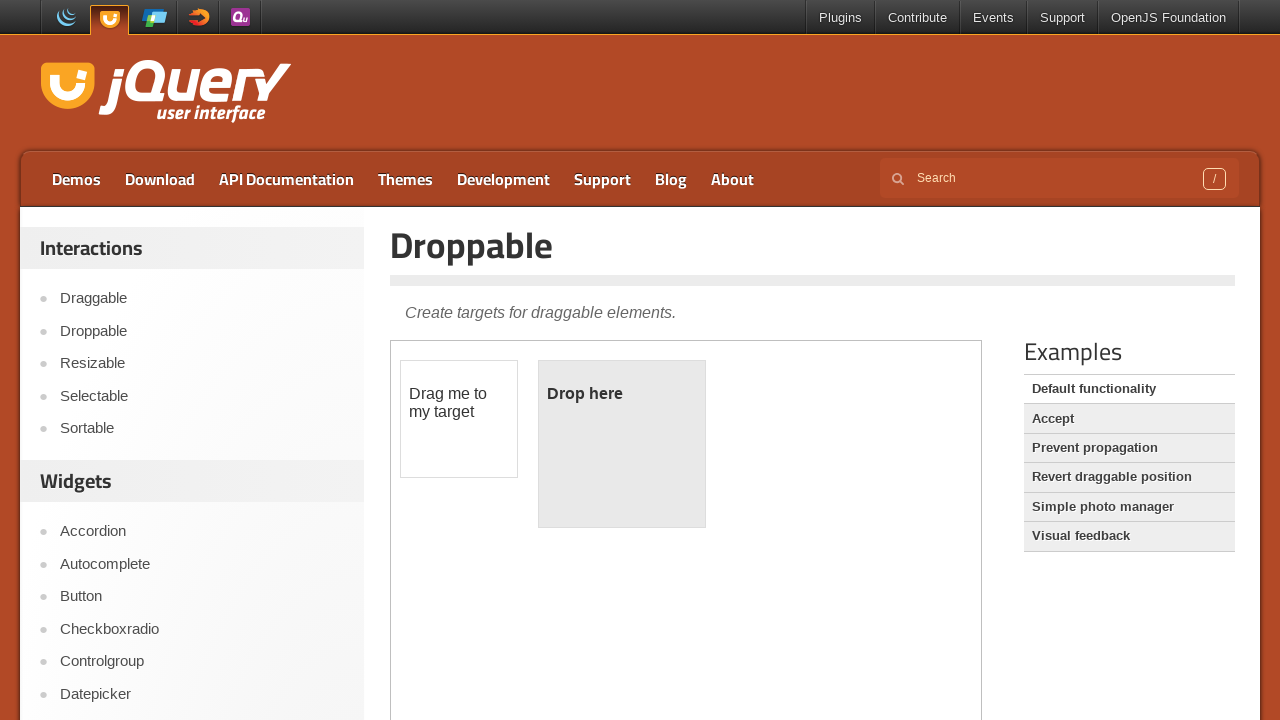

Located iframe with demo-frame class containing drag and drop elements
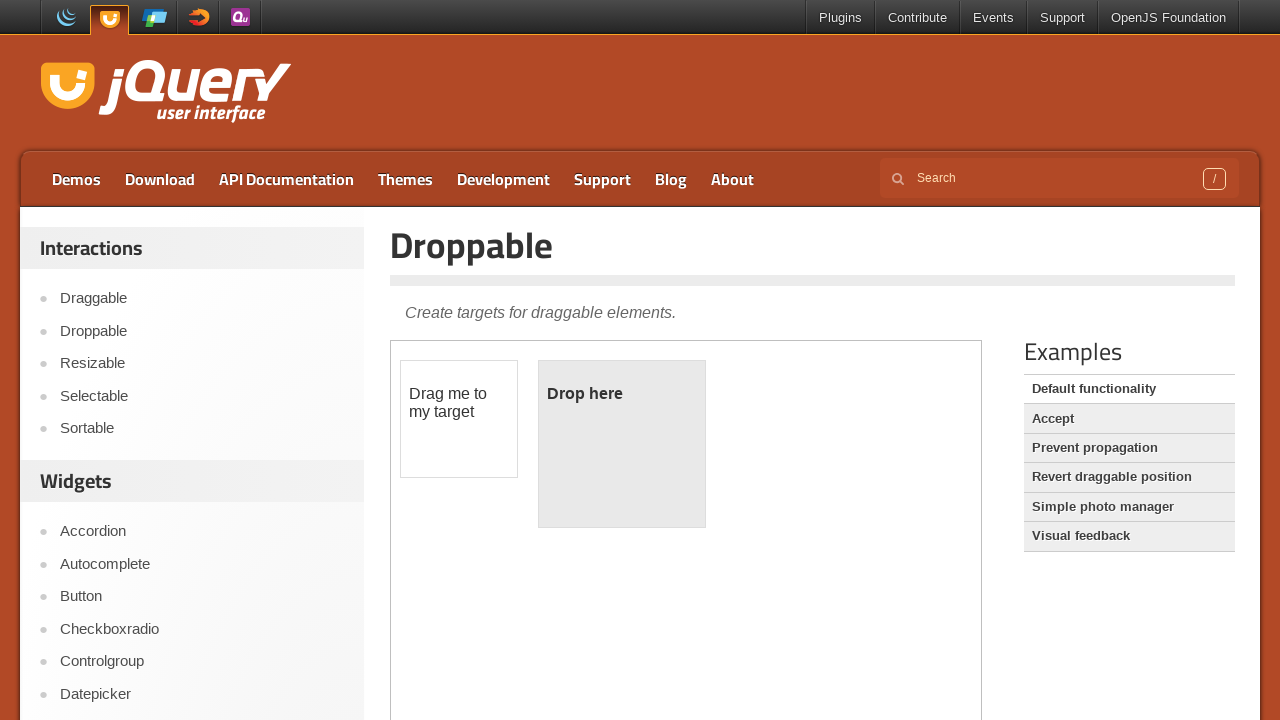

Located draggable element with id 'draggable' within iframe
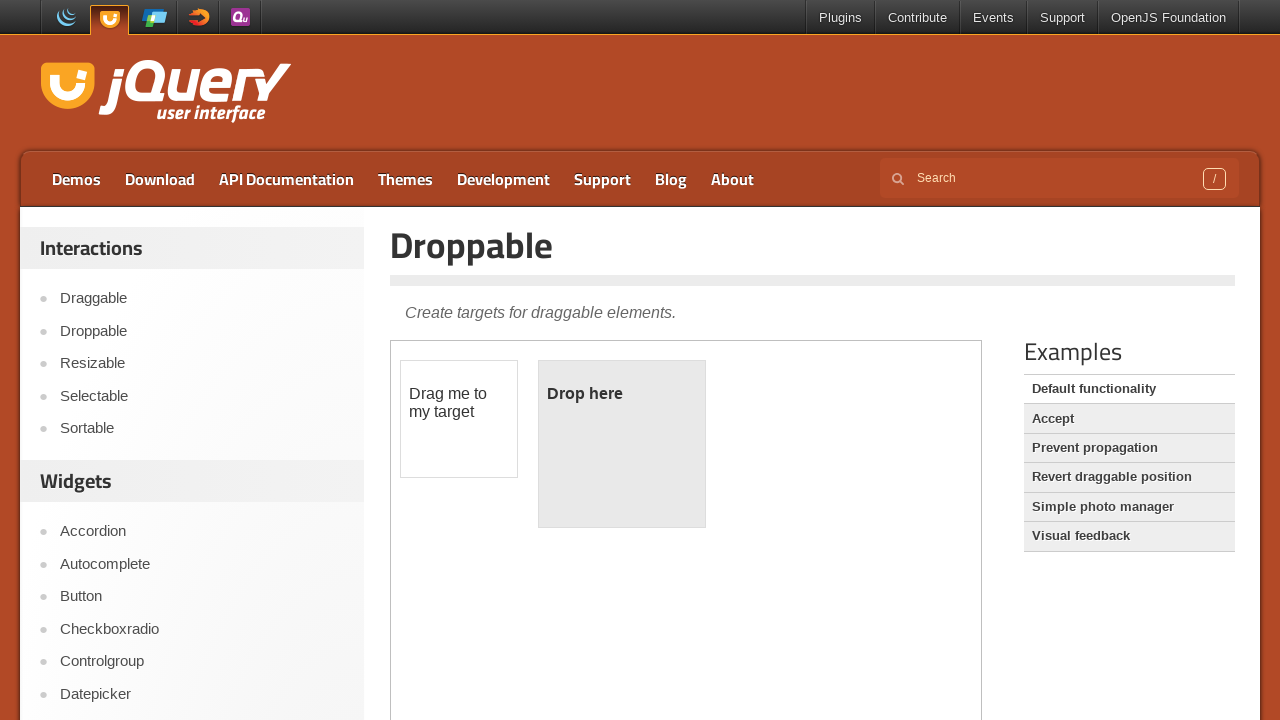

Located droppable target element with id 'droppable' within iframe
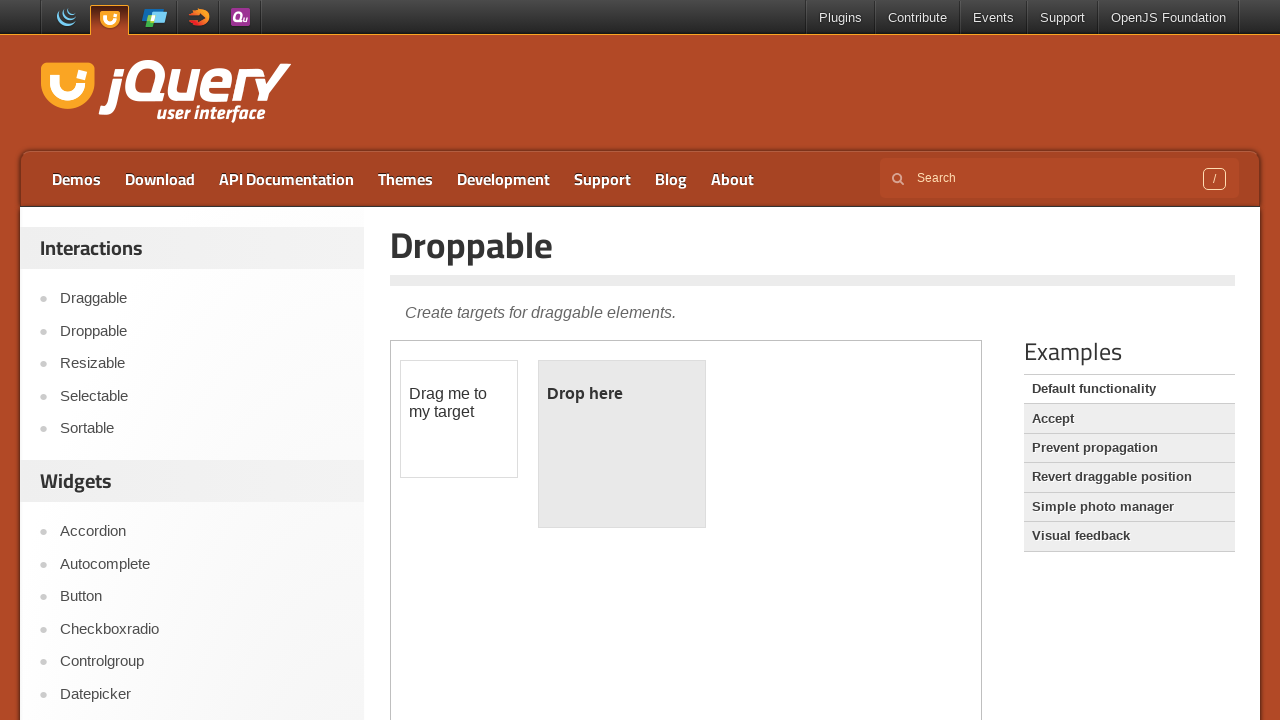

Dragged draggable element onto droppable target area at (622, 444)
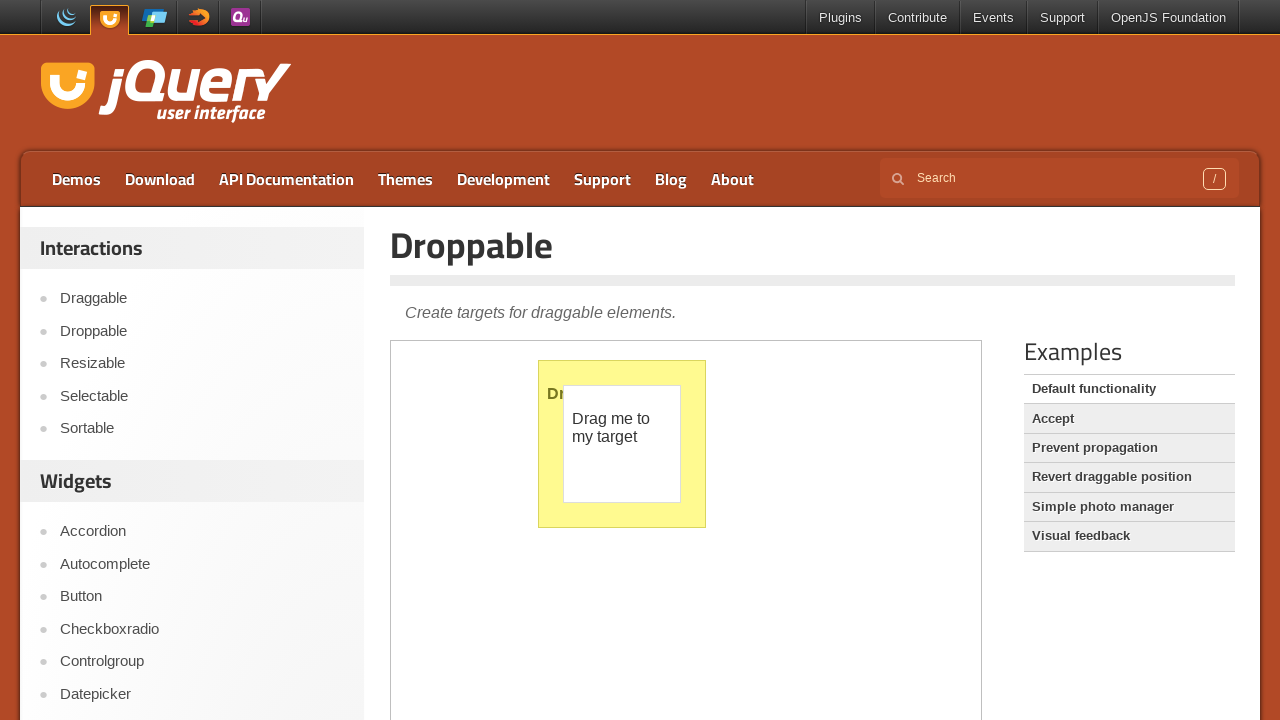

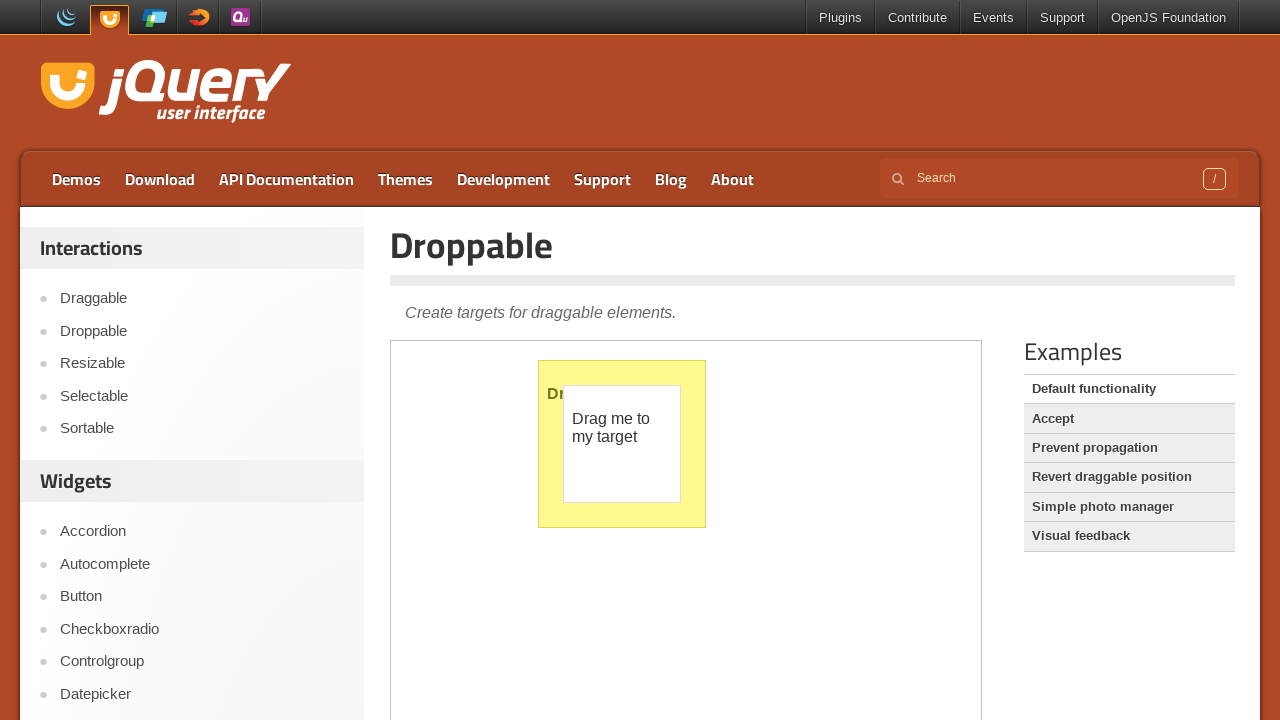